Tests passenger dropdown functionality by opening the dropdown, incrementing the adult passenger count 4 times, and closing the dropdown

Starting URL: https://rahulshettyacademy.com/dropdownsPractise/

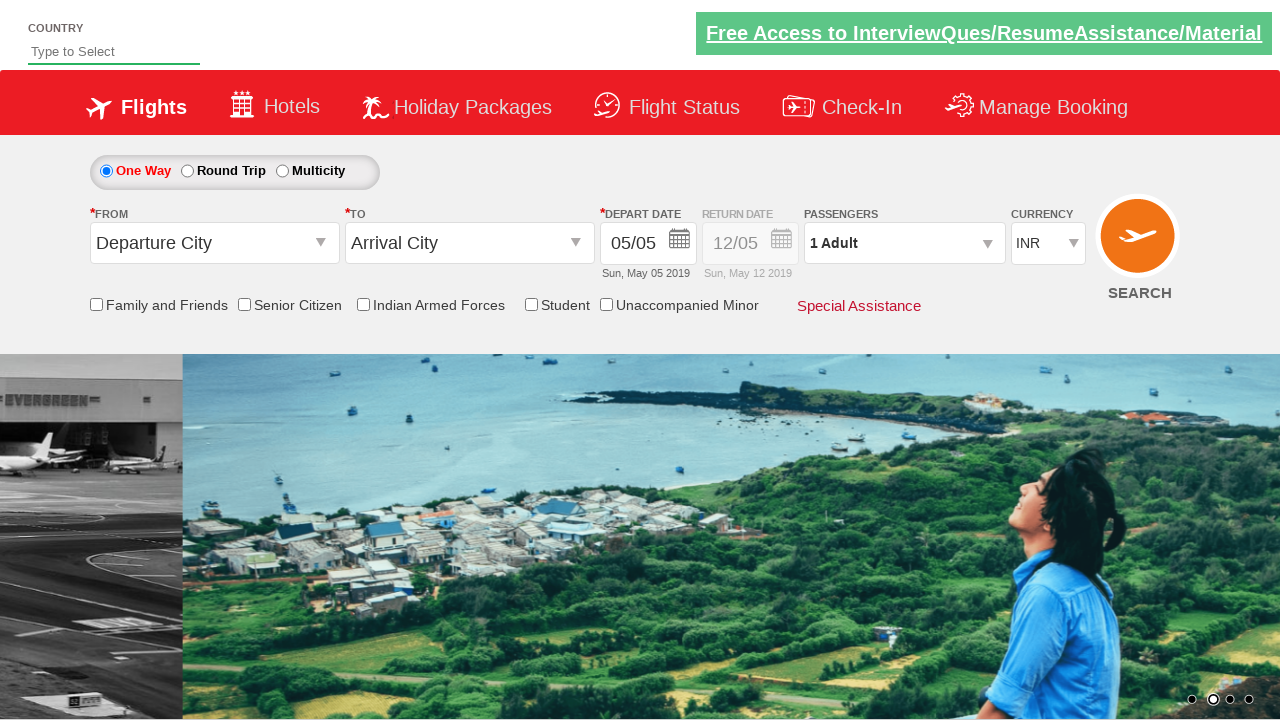

Clicked on passenger info dropdown to open it at (904, 243) on #divpaxinfo
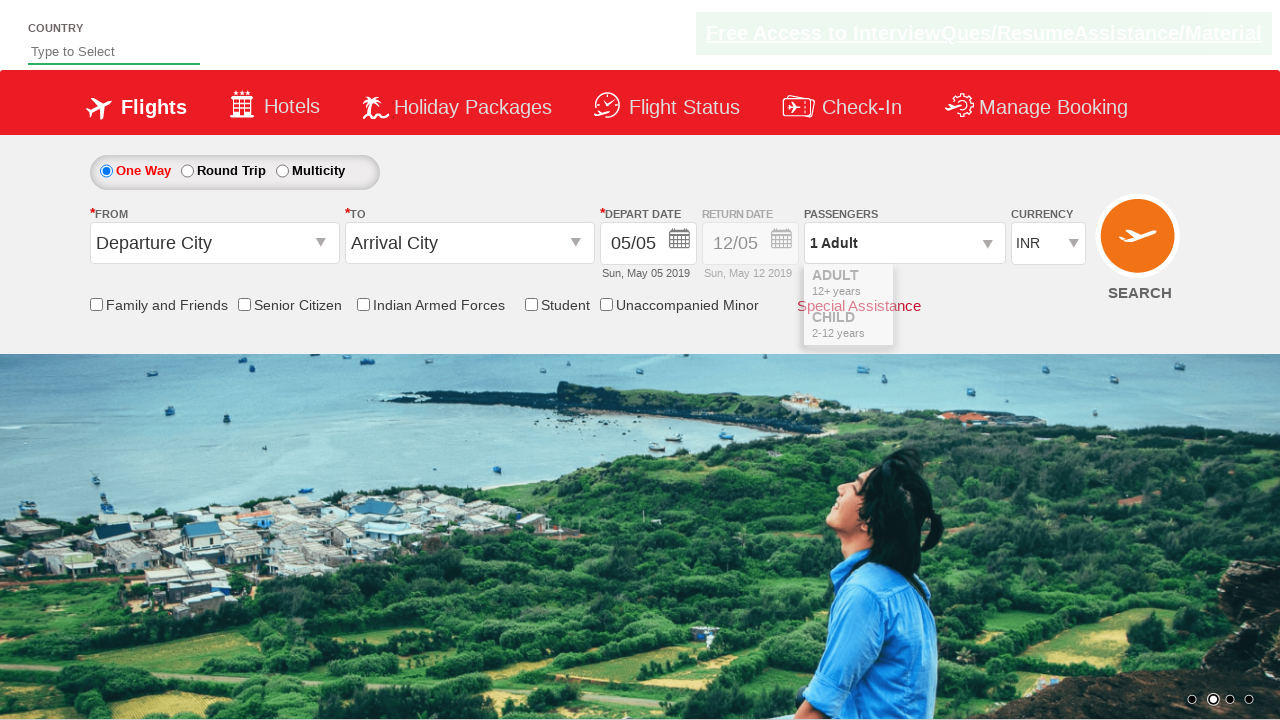

Waited 1000ms for dropdown to be visible
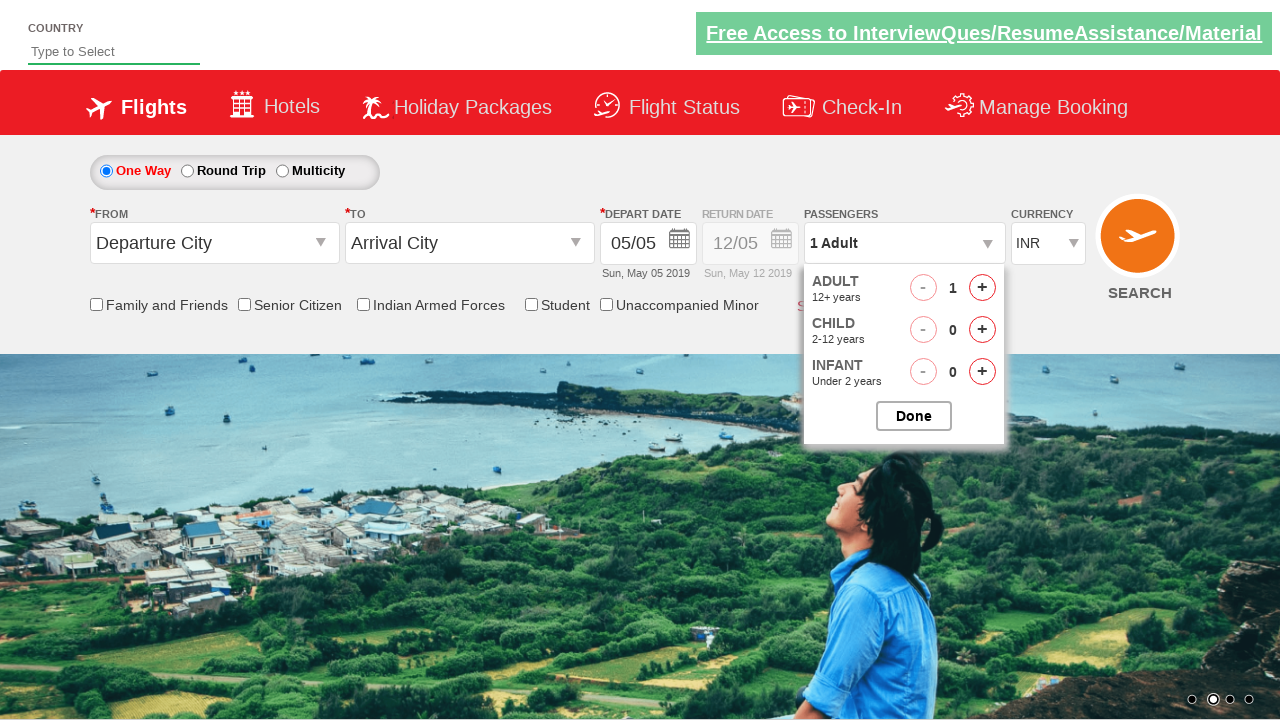

Incremented adult passenger count (iteration 1/4) at (982, 288) on #hrefIncAdt
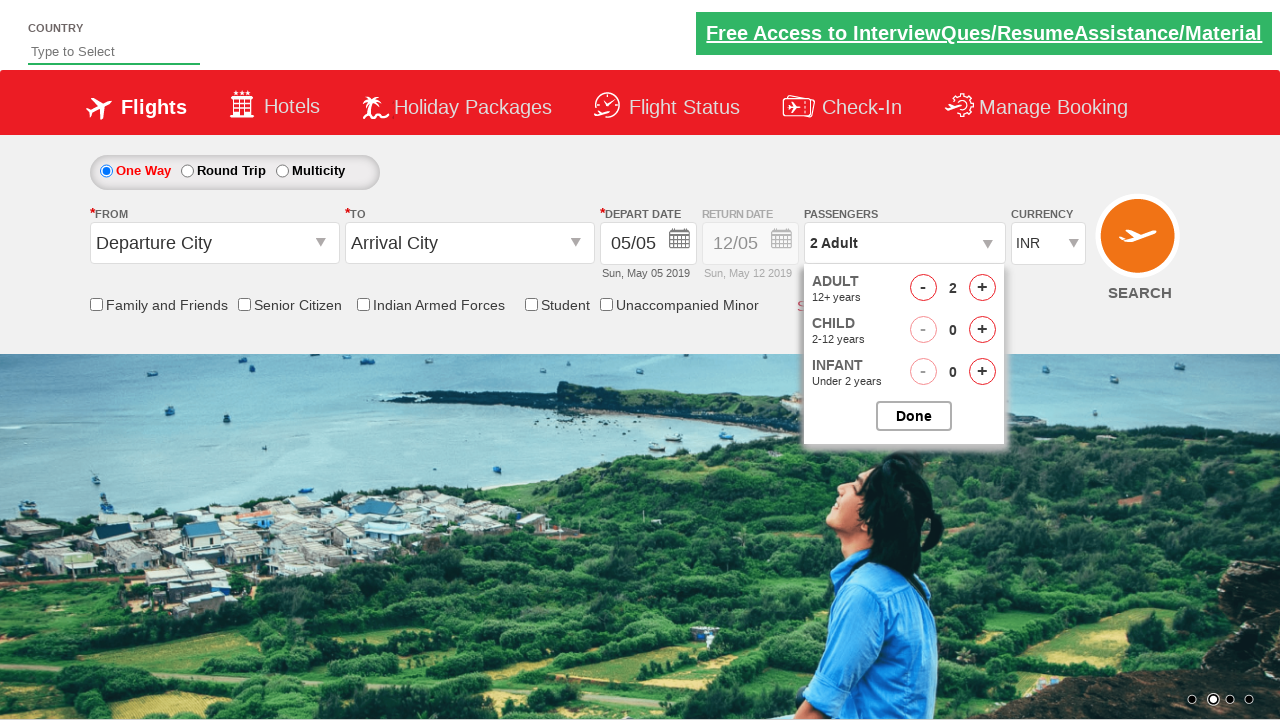

Incremented adult passenger count (iteration 2/4) at (982, 288) on #hrefIncAdt
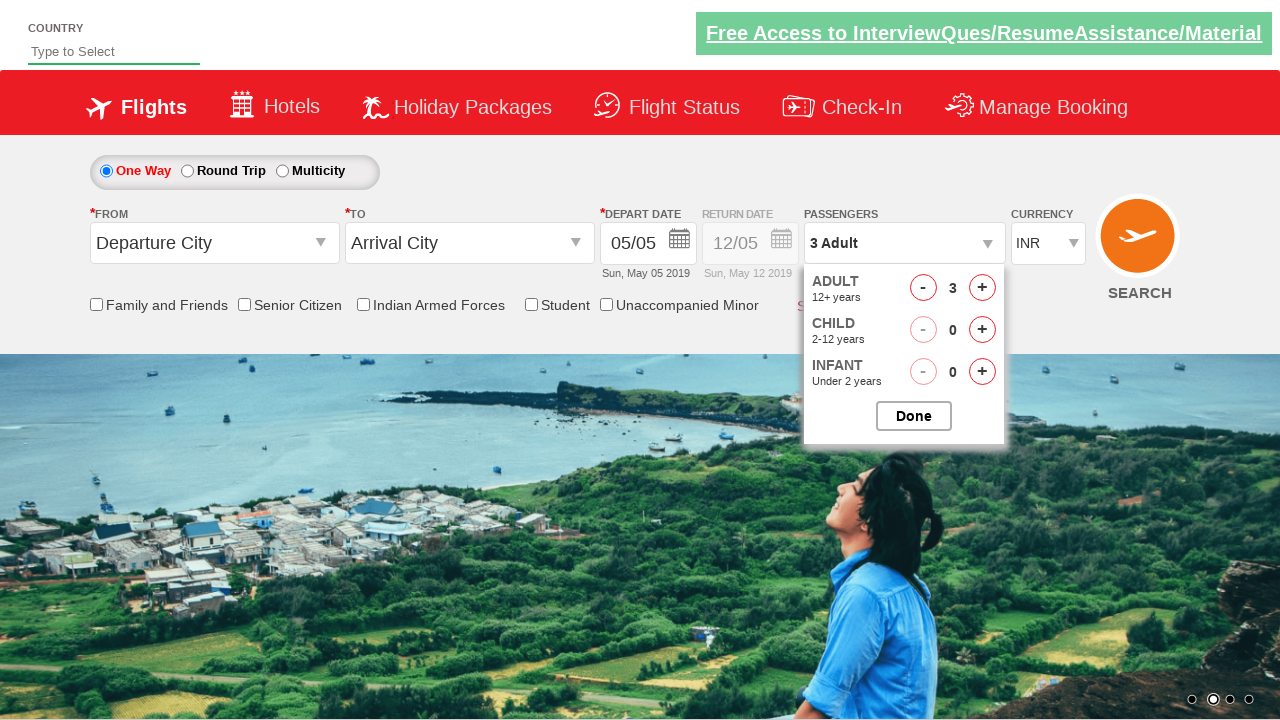

Incremented adult passenger count (iteration 3/4) at (982, 288) on #hrefIncAdt
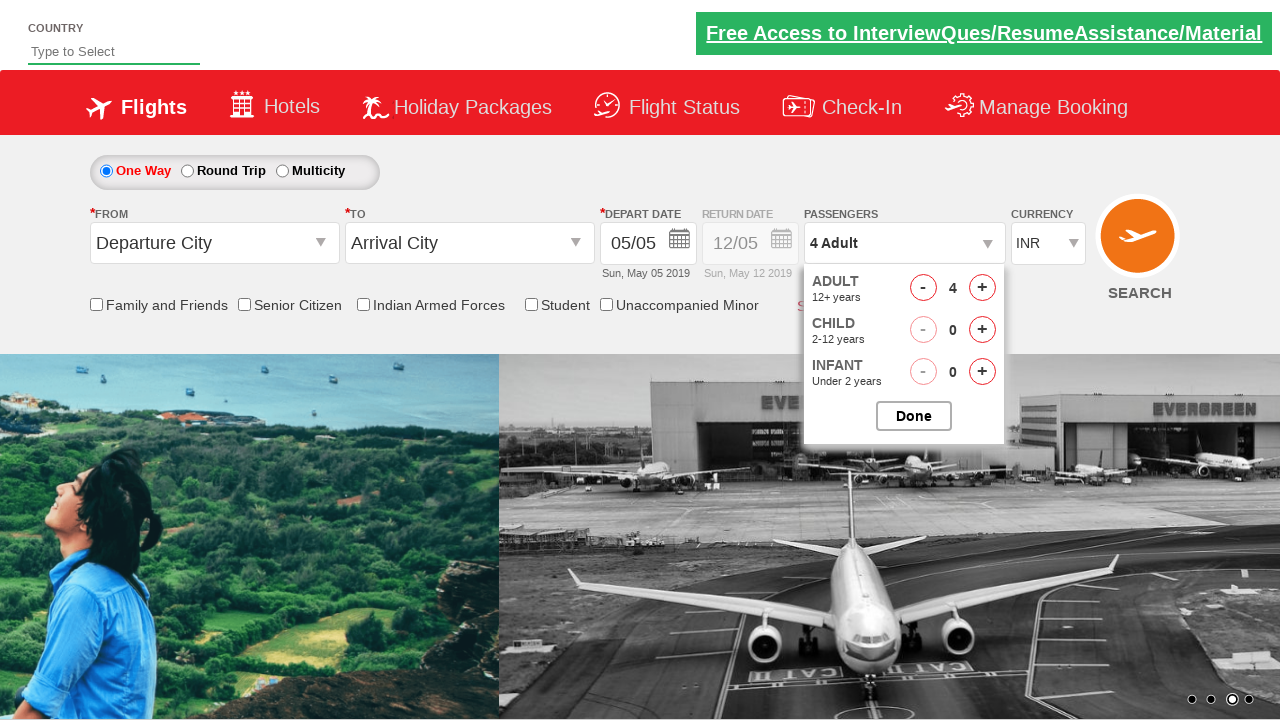

Incremented adult passenger count (iteration 4/4) at (982, 288) on #hrefIncAdt
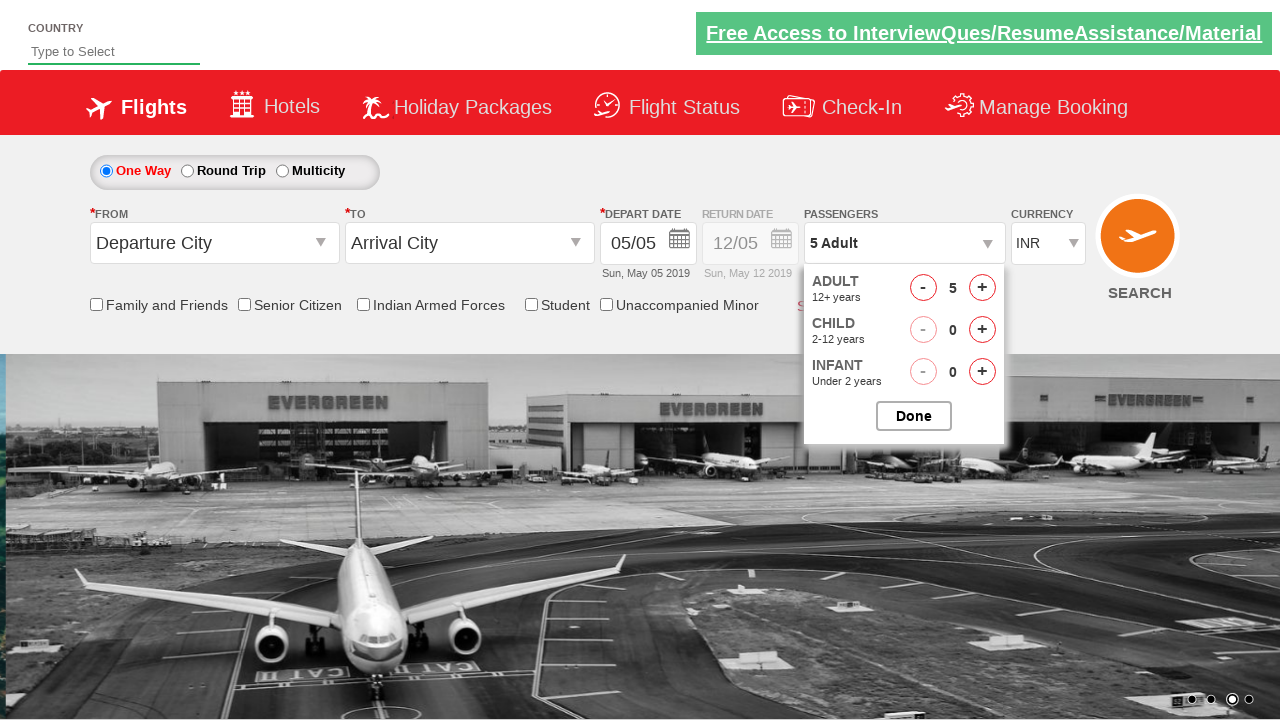

Clicked button to close passenger options dropdown at (914, 416) on #btnclosepaxoption
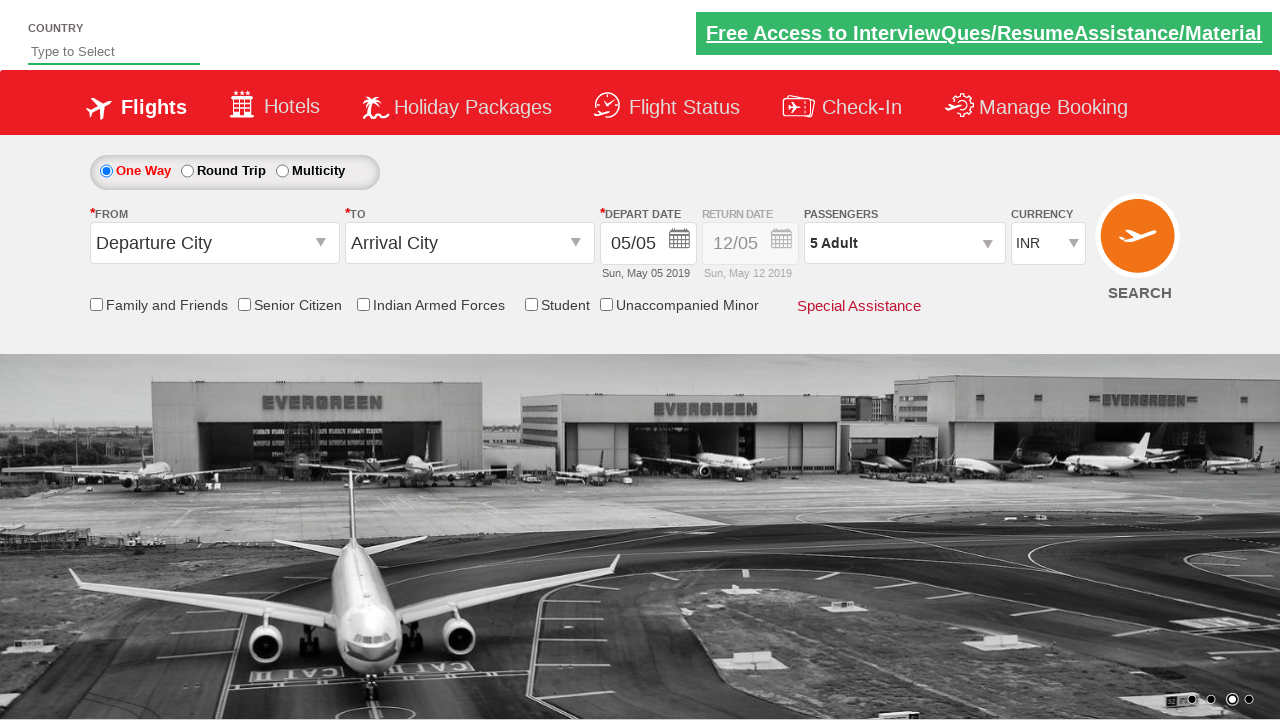

Verified passenger info dropdown is present after closing
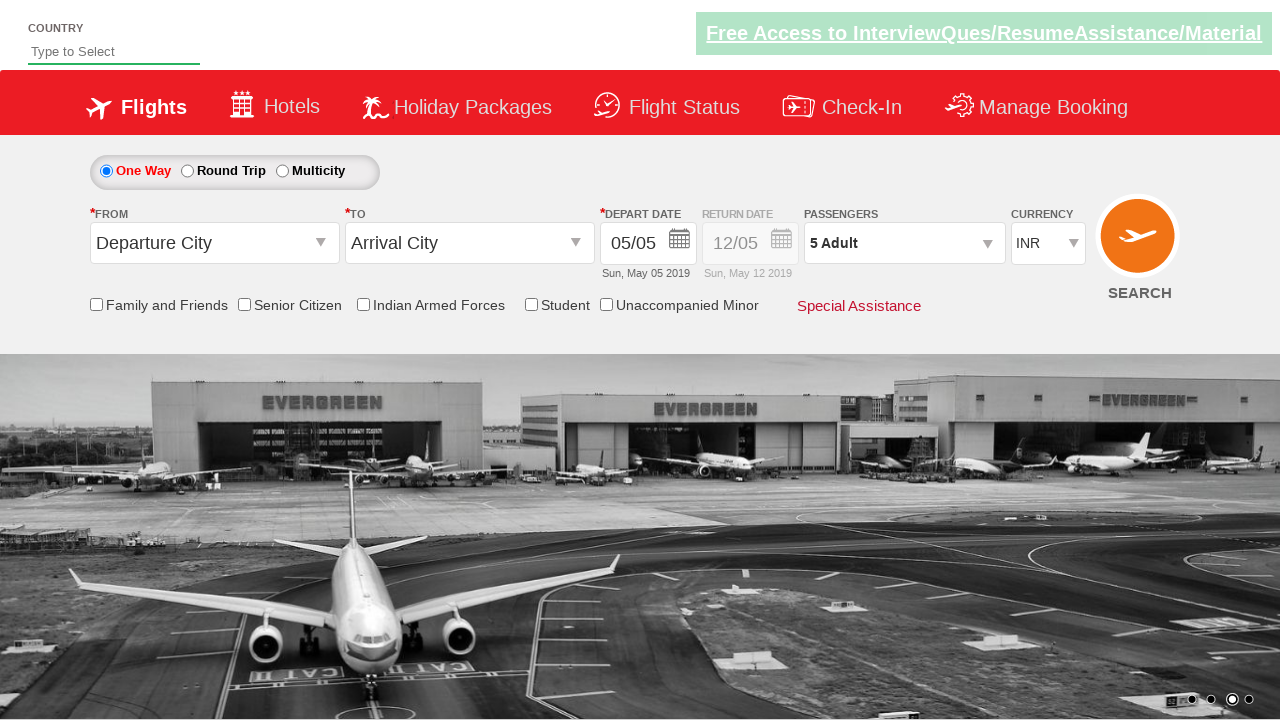

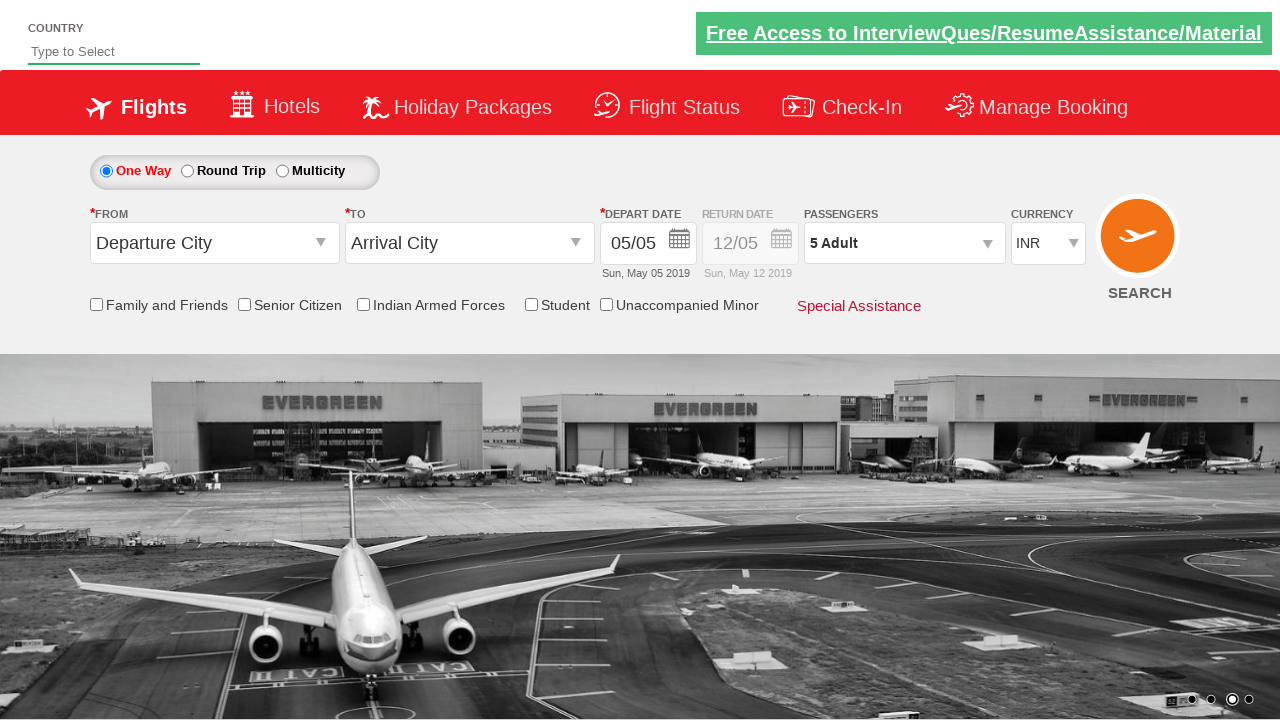